Tests file upload functionality by selecting a file via the file input element, submitting the upload form, and verifying the uploaded filename is displayed on the confirmation page.

Starting URL: https://the-internet.herokuapp.com/upload

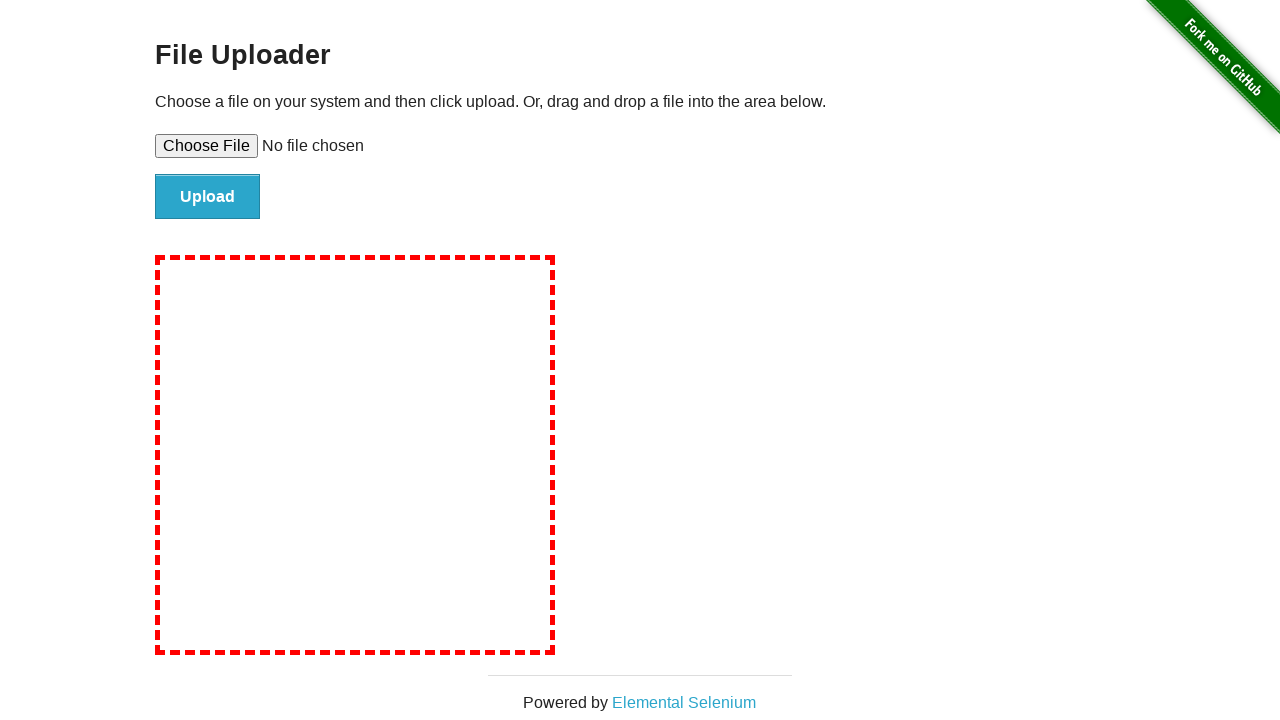

Created temporary file for upload testing
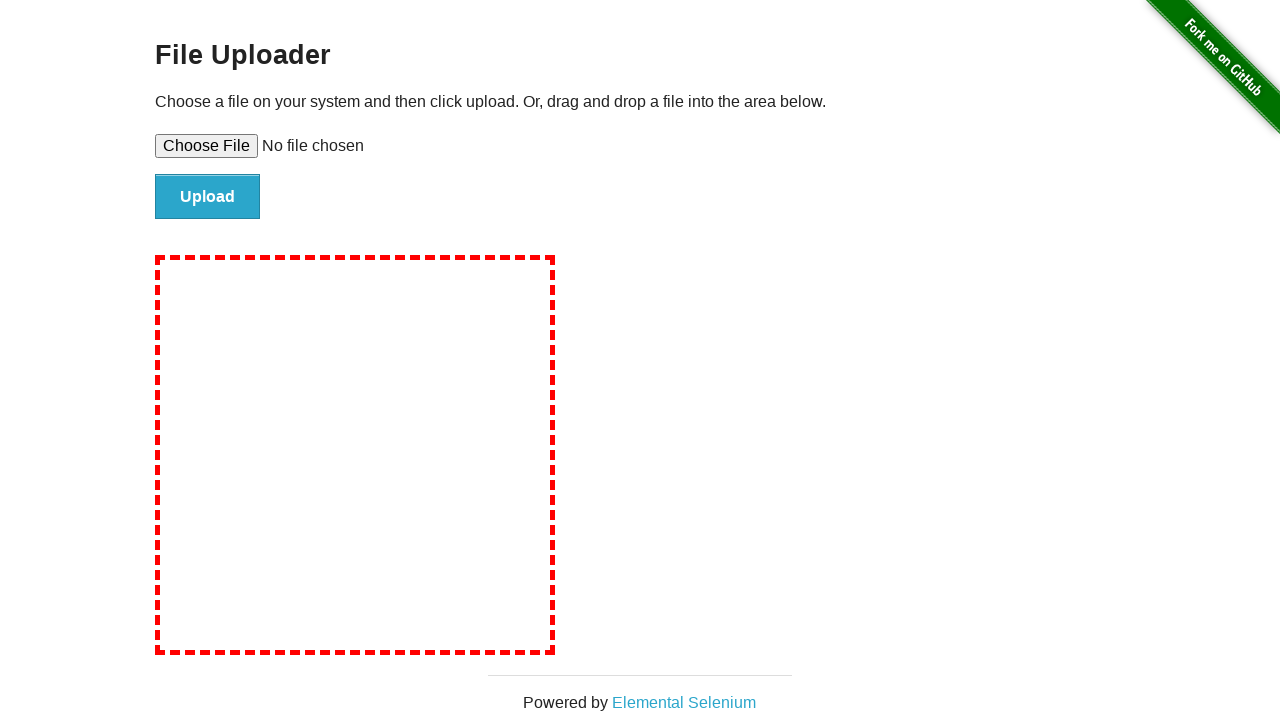

Selected file 'tmpvlss5t1x.txt' for upload
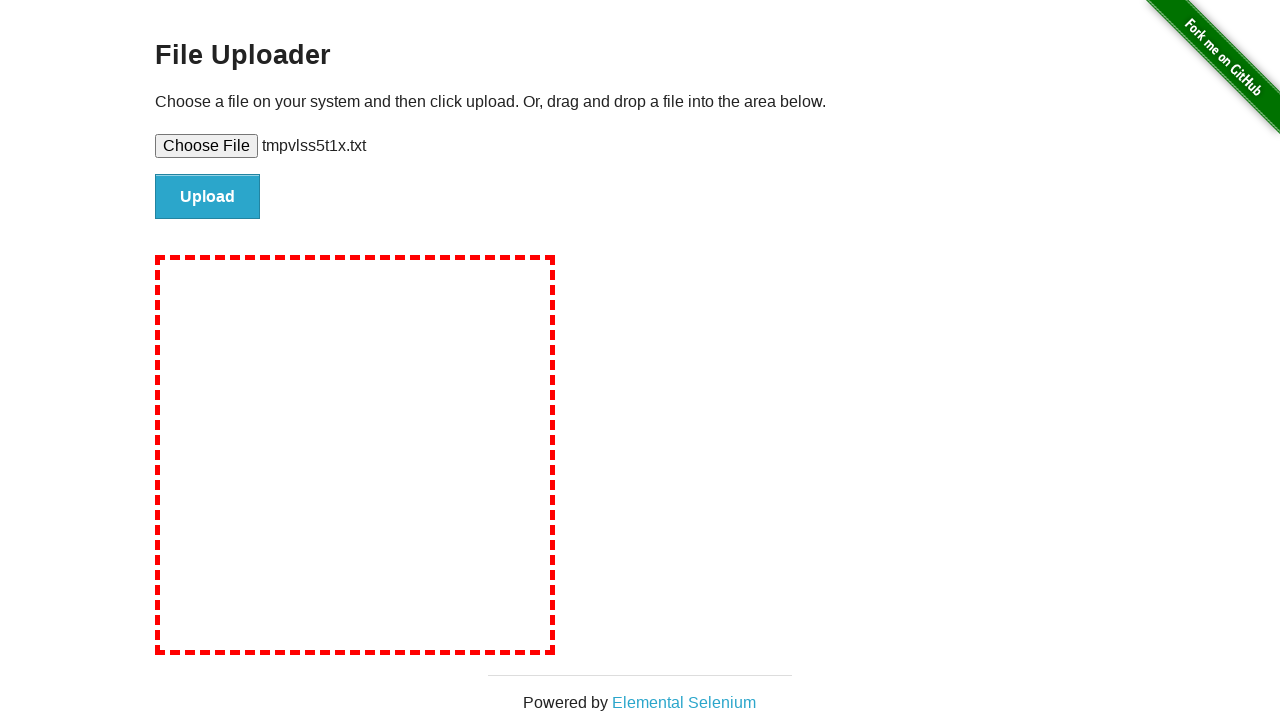

Clicked submit button to upload file at (208, 197) on #file-submit
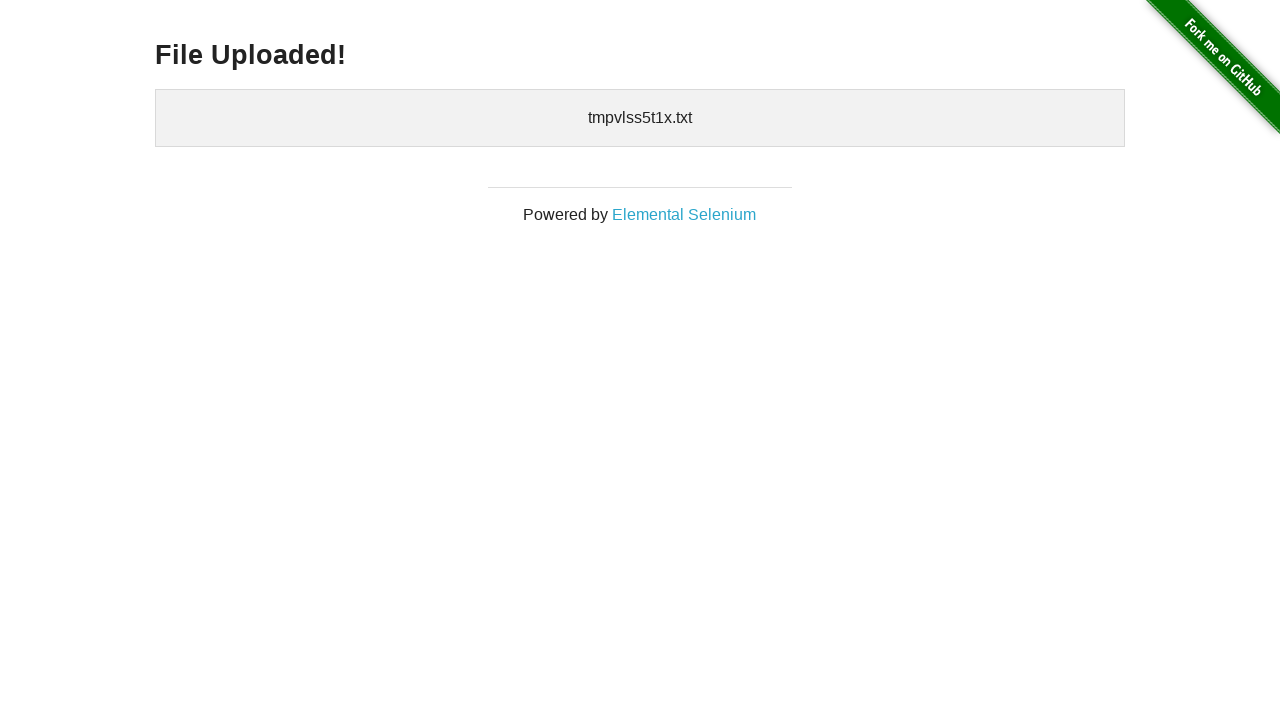

Upload confirmation page loaded, uploaded filename displayed
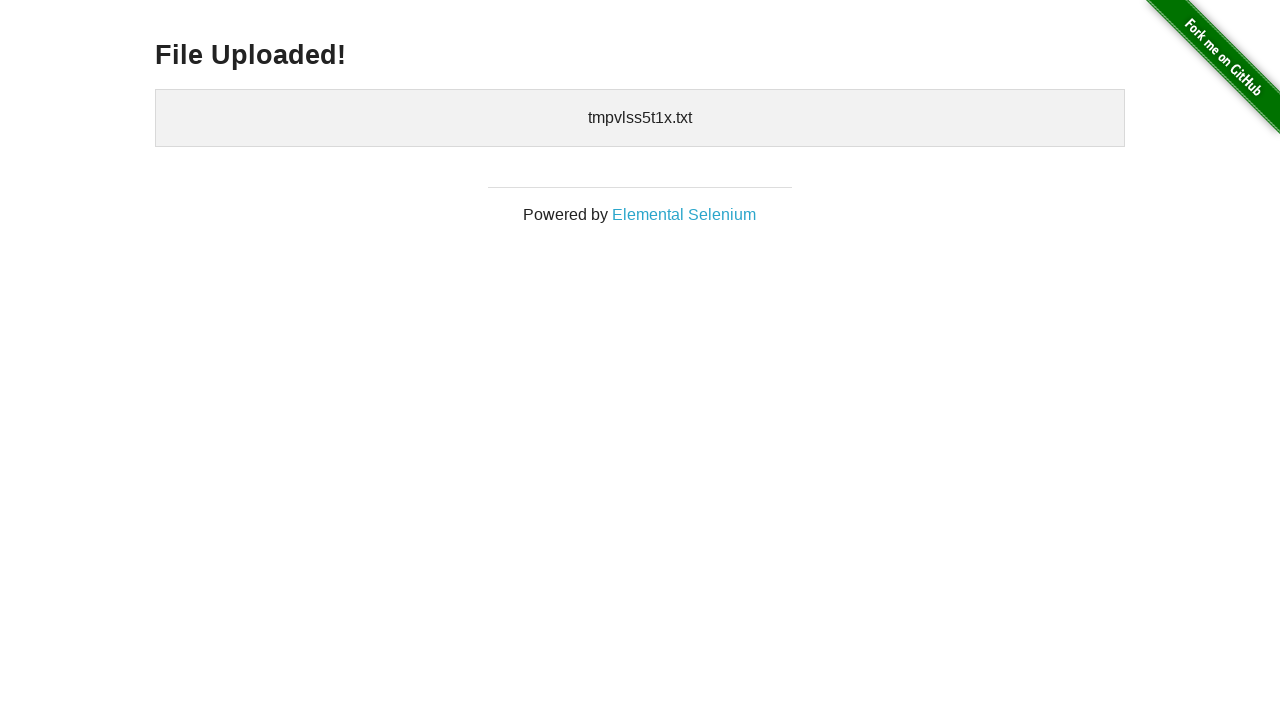

Cleaned up temporary file
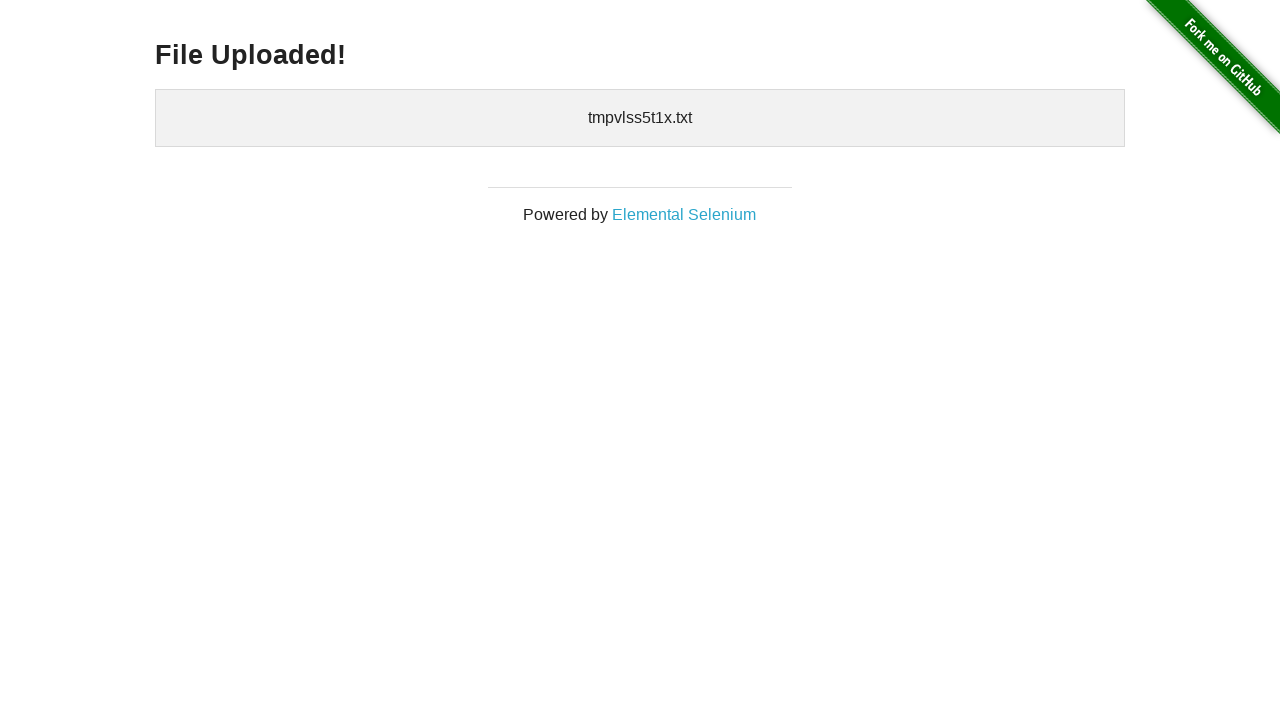

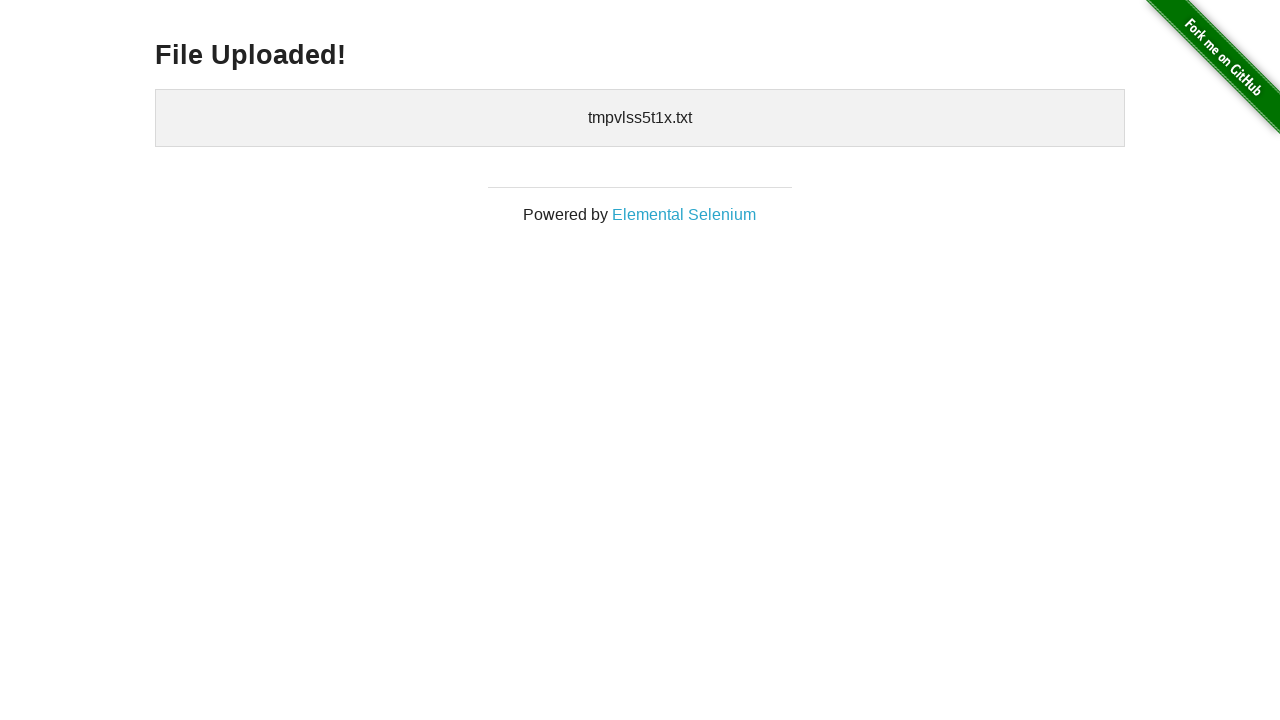